Tests adding a new record to a web table by clicking the add button, filling in all form fields (first name, last name, email, age, salary, department), and submitting the form.

Starting URL: https://demoqa.com/webtables

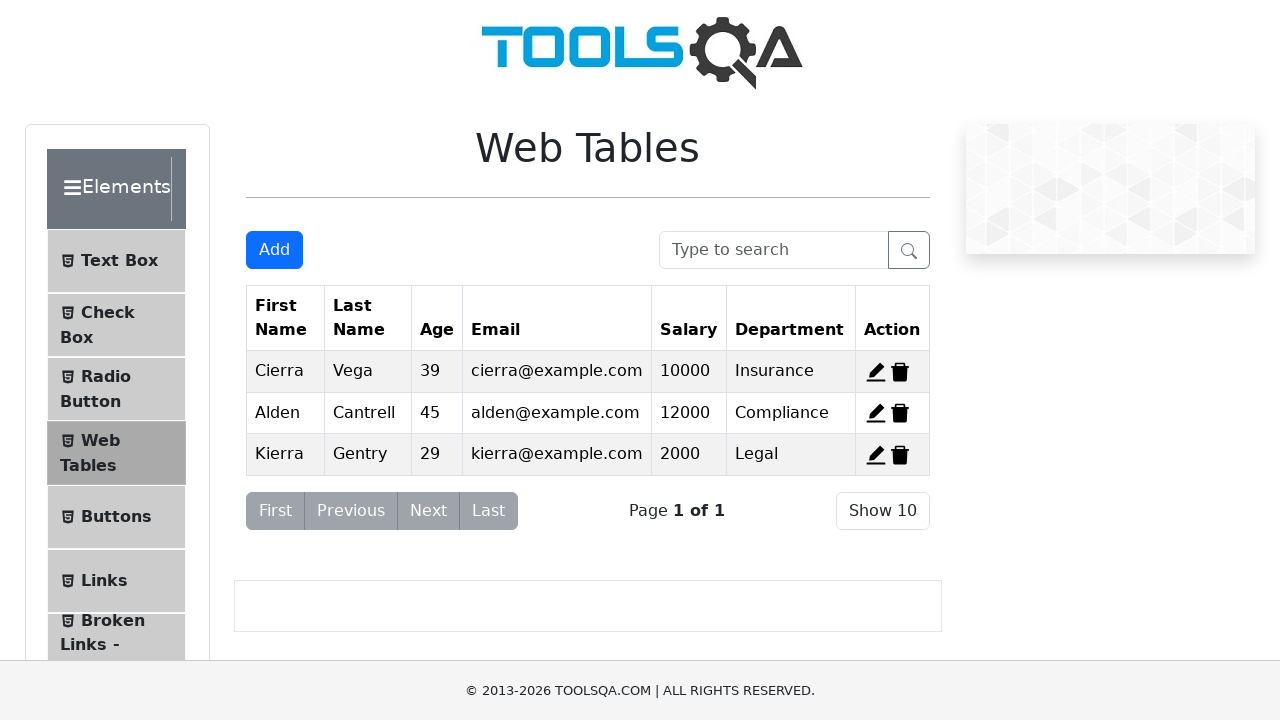

Clicked the Add New Record button to open form modal at (274, 250) on #addNewRecordButton
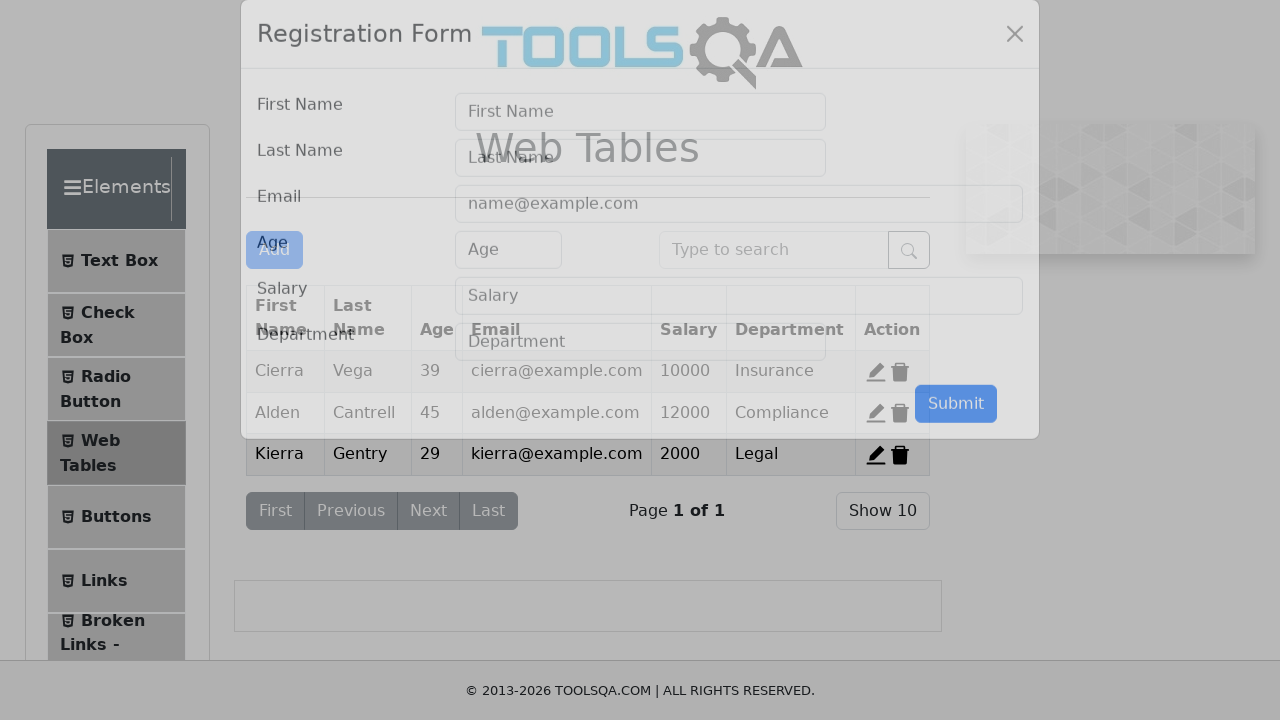

Modal form appeared with first name field visible
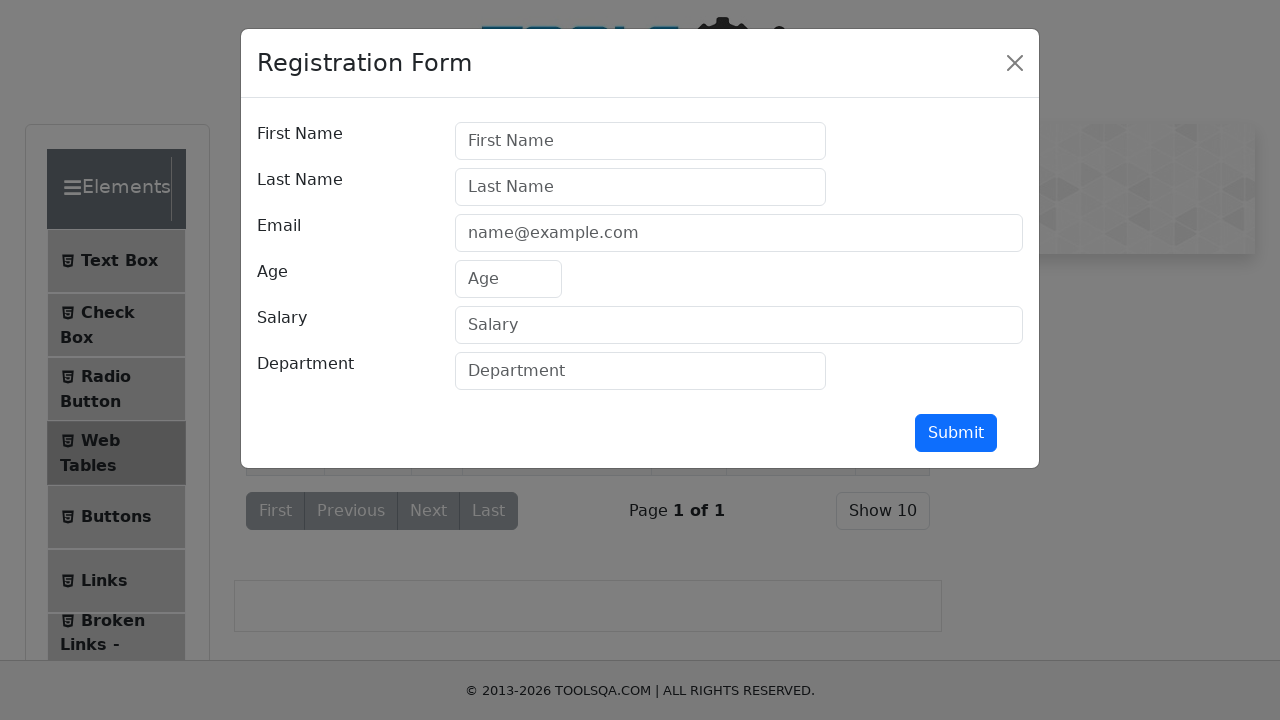

Filled in first name field with 'Melih' on #firstName
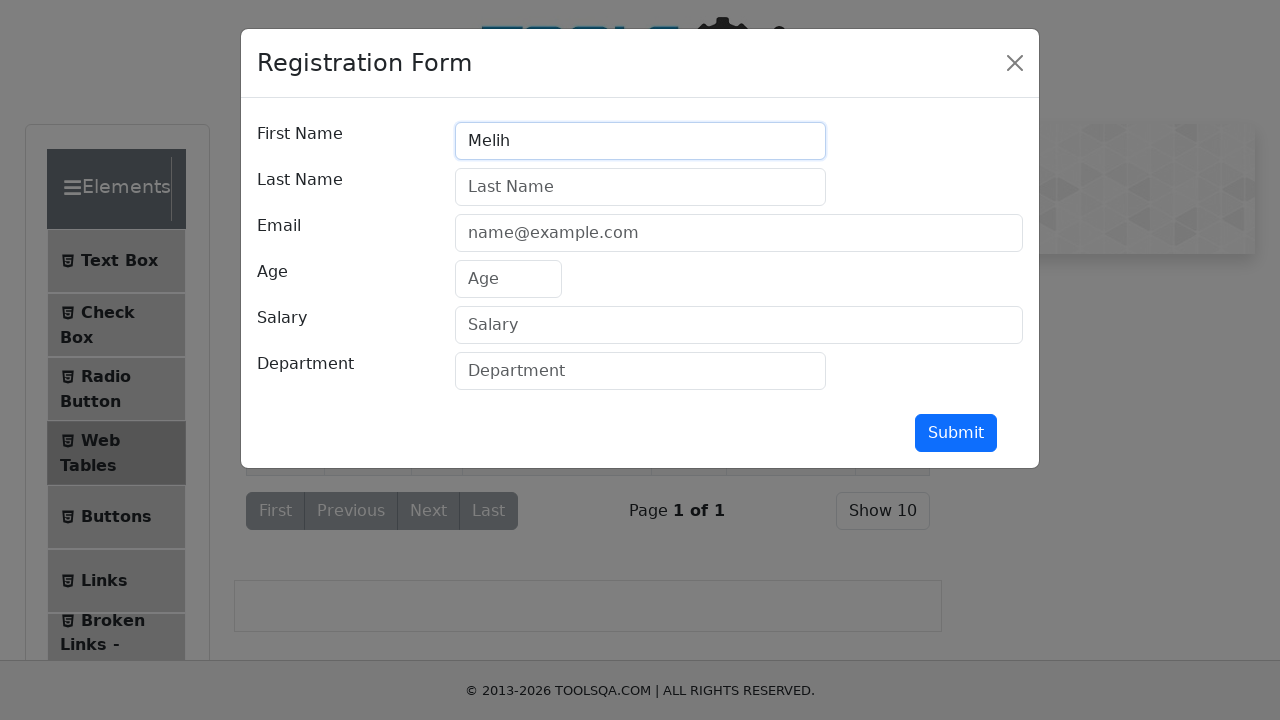

Filled in last name field with 'Abak' on #lastName
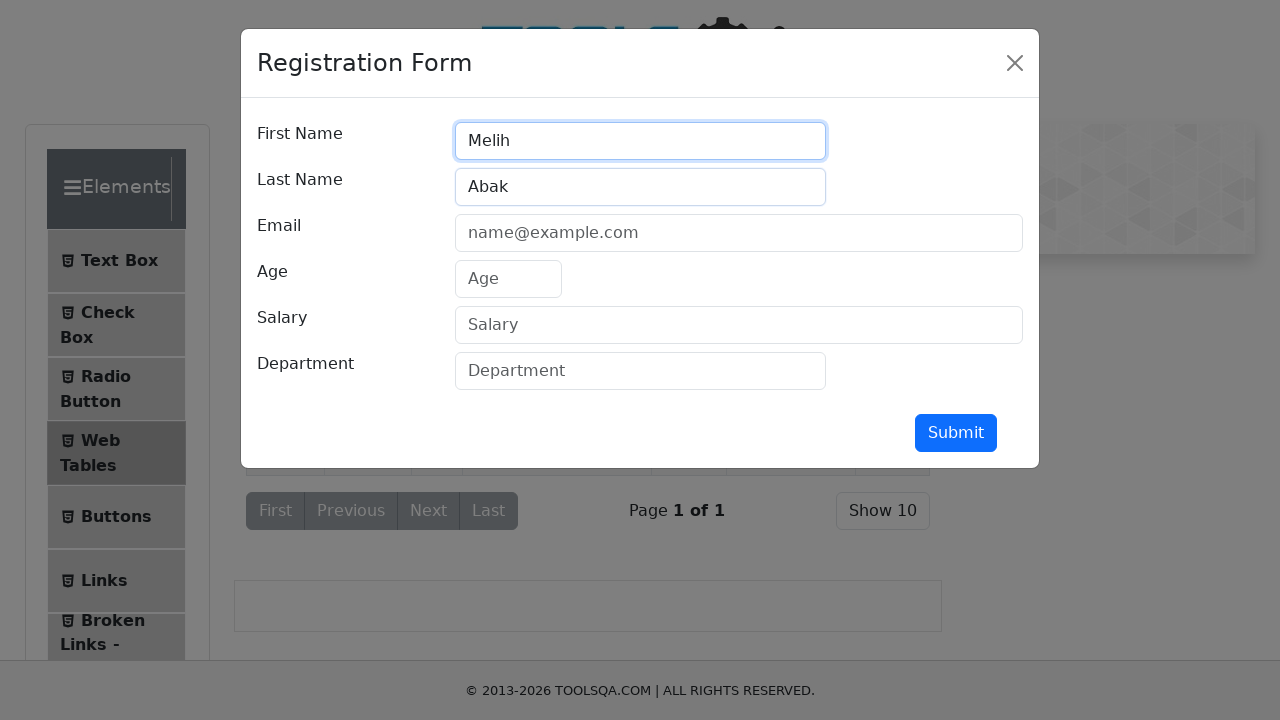

Filled in email field with 'mfascasdcascas@gmail.com' on #userEmail
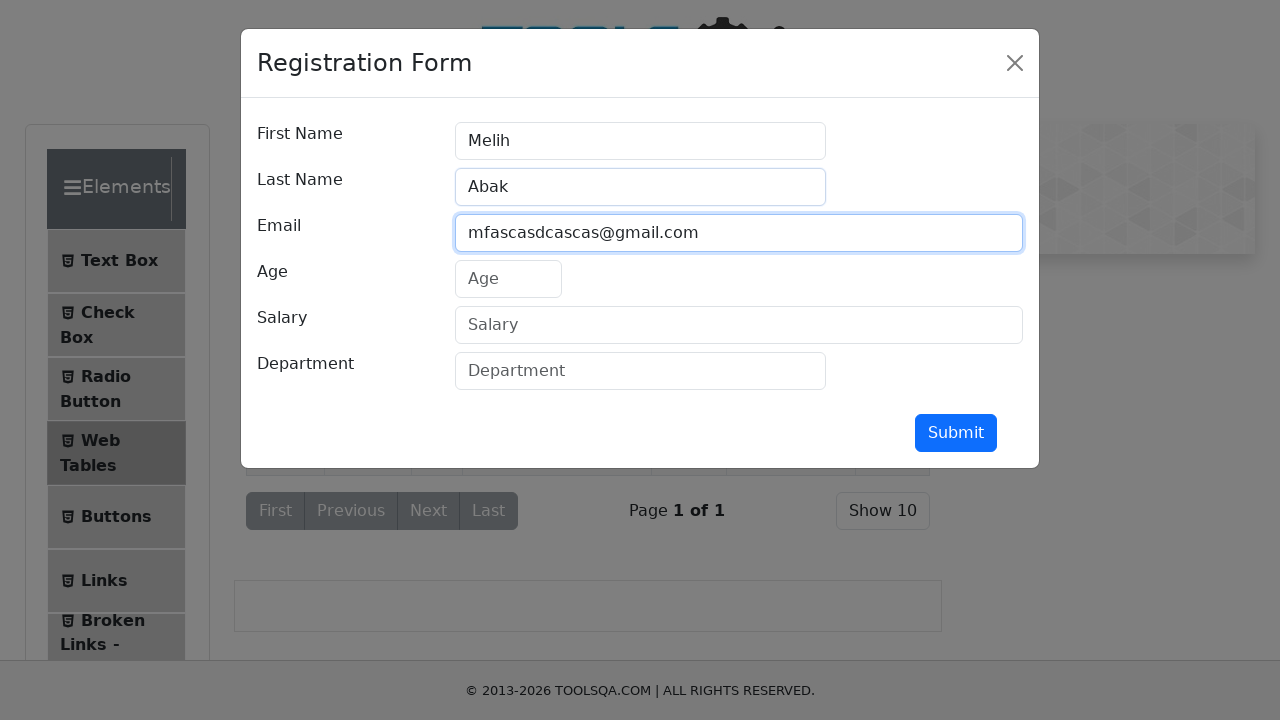

Filled in age field with '15' on #age
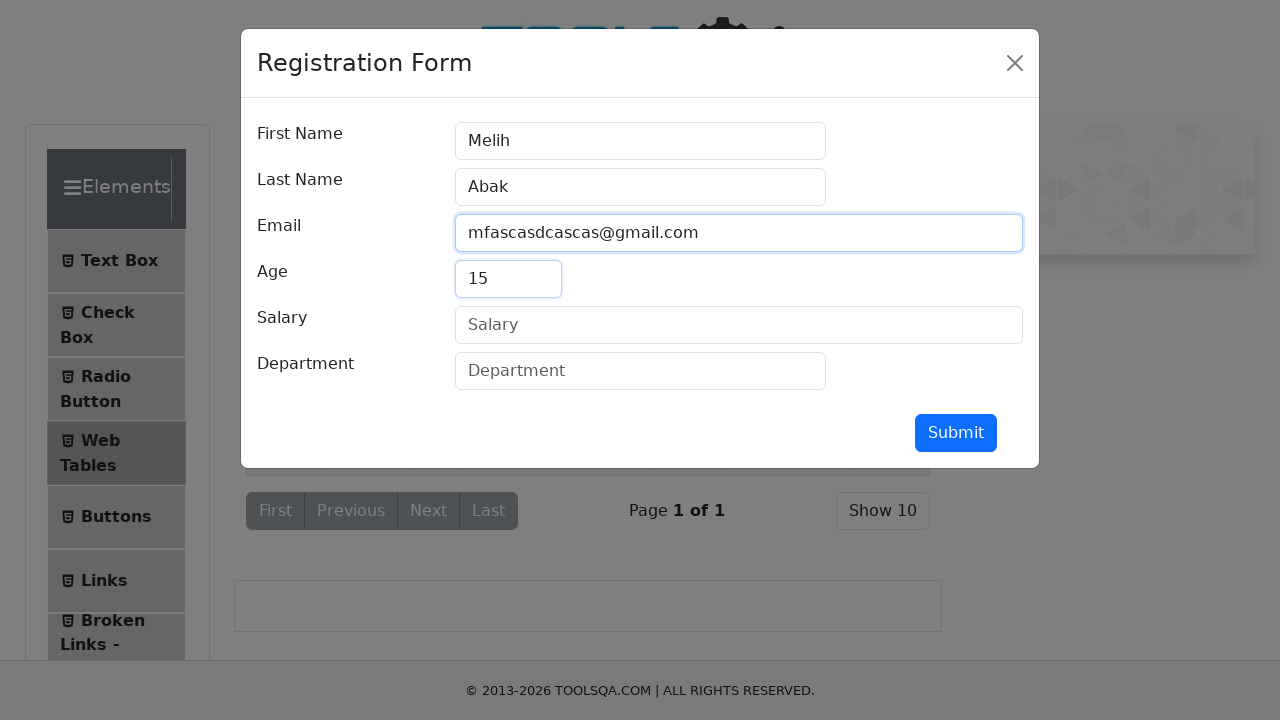

Filled in salary field with '20' on #salary
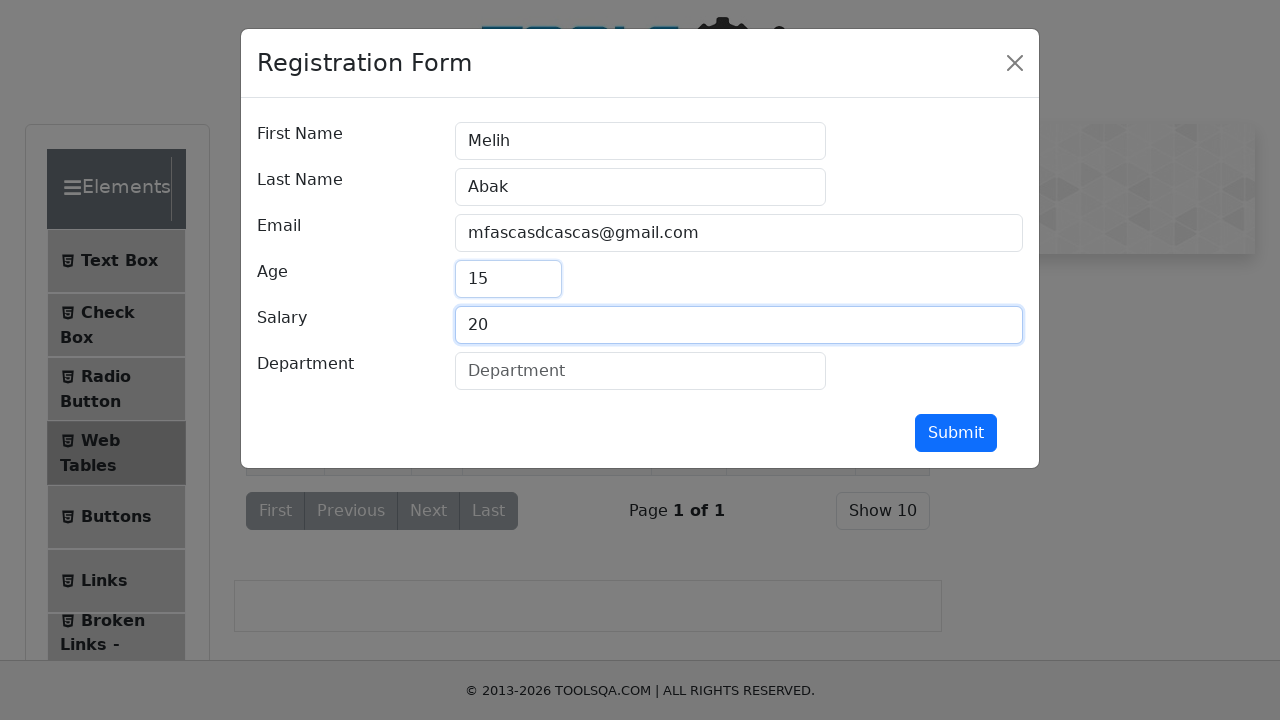

Filled in department field with 'ino' on #department
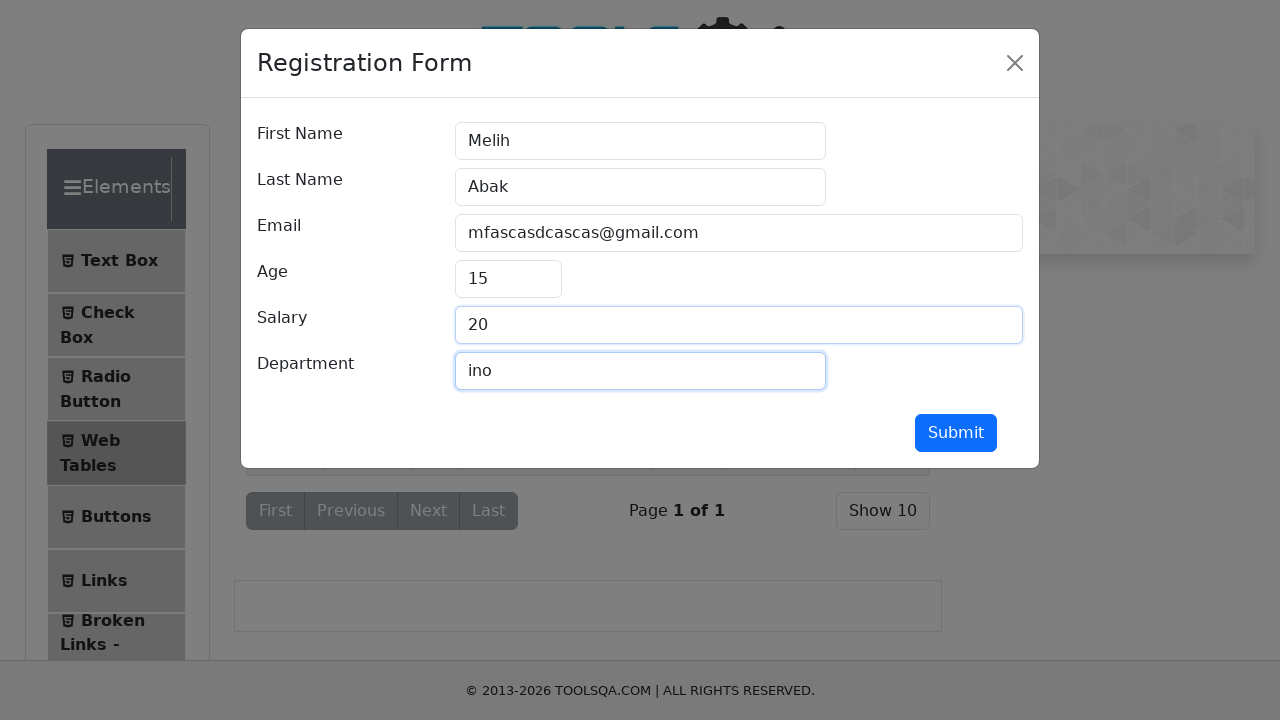

Clicked the submit button to add new record at (956, 433) on #submit
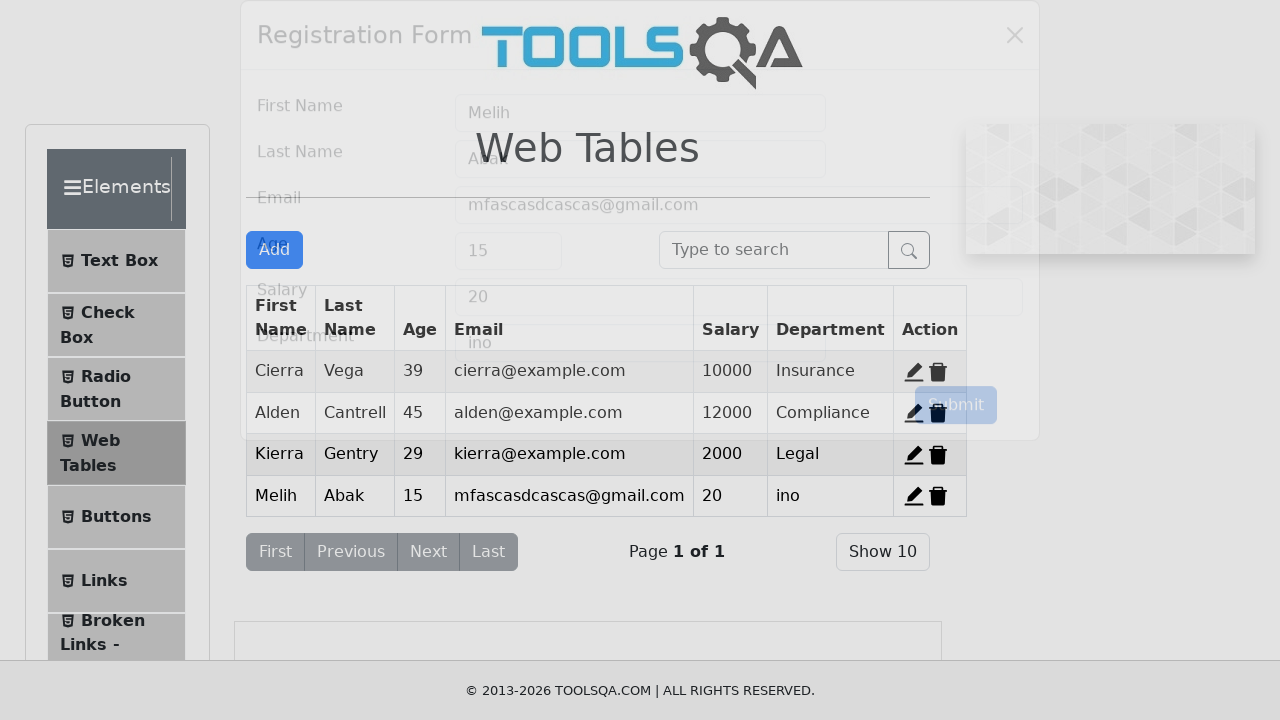

Form submitted successfully and modal closed
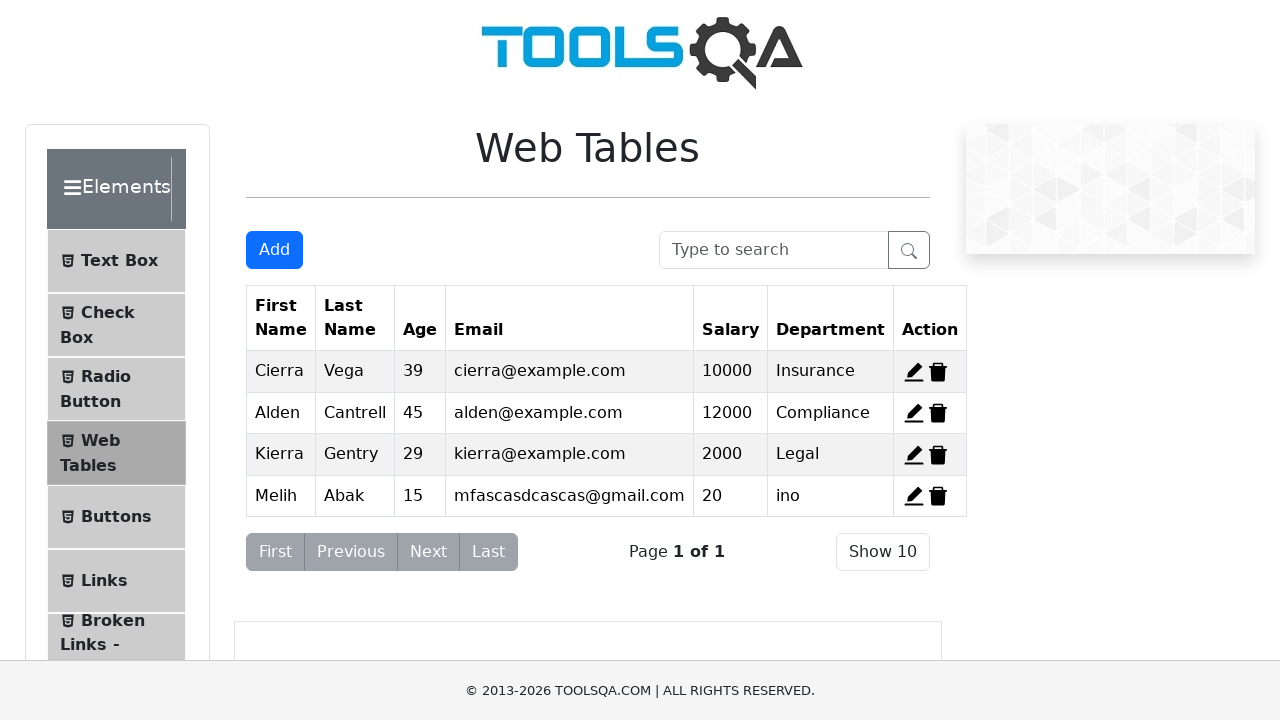

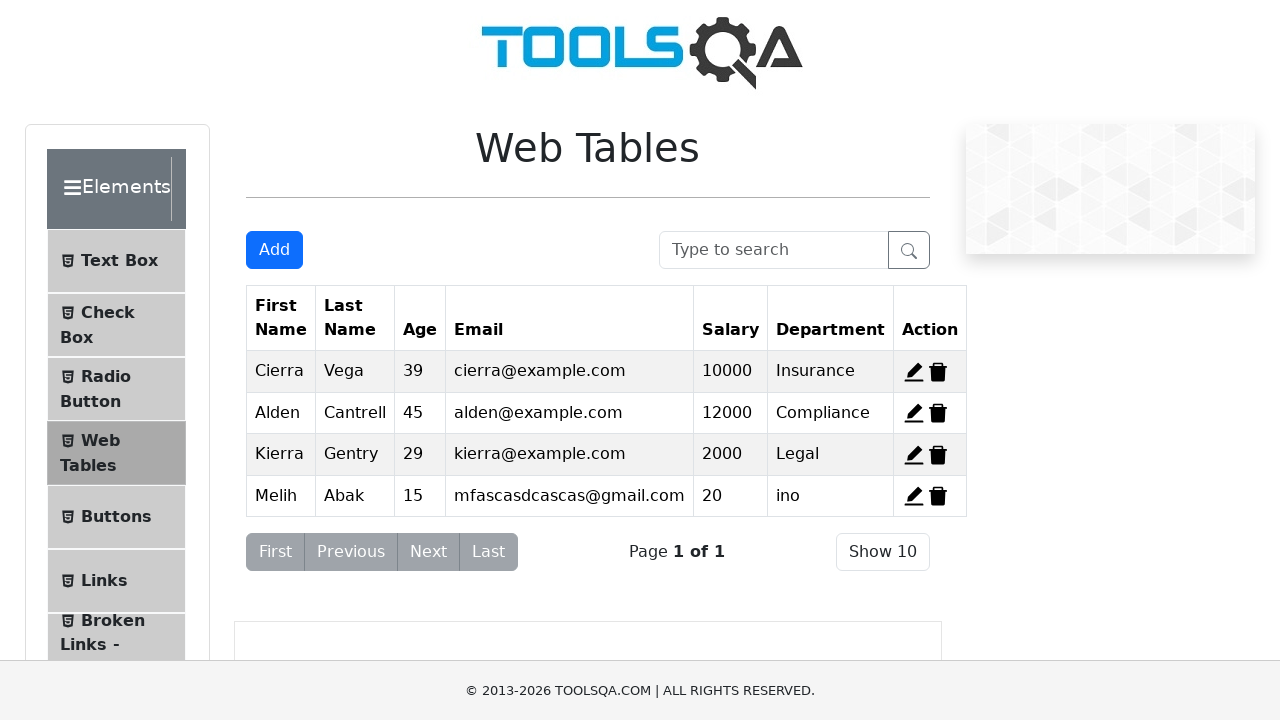